Tests JavaScript confirm dialog by clicking a button and dismissing the confirm dialog, then verifying the cancel result message

Starting URL: https://the-internet.herokuapp.com/javascript_alerts

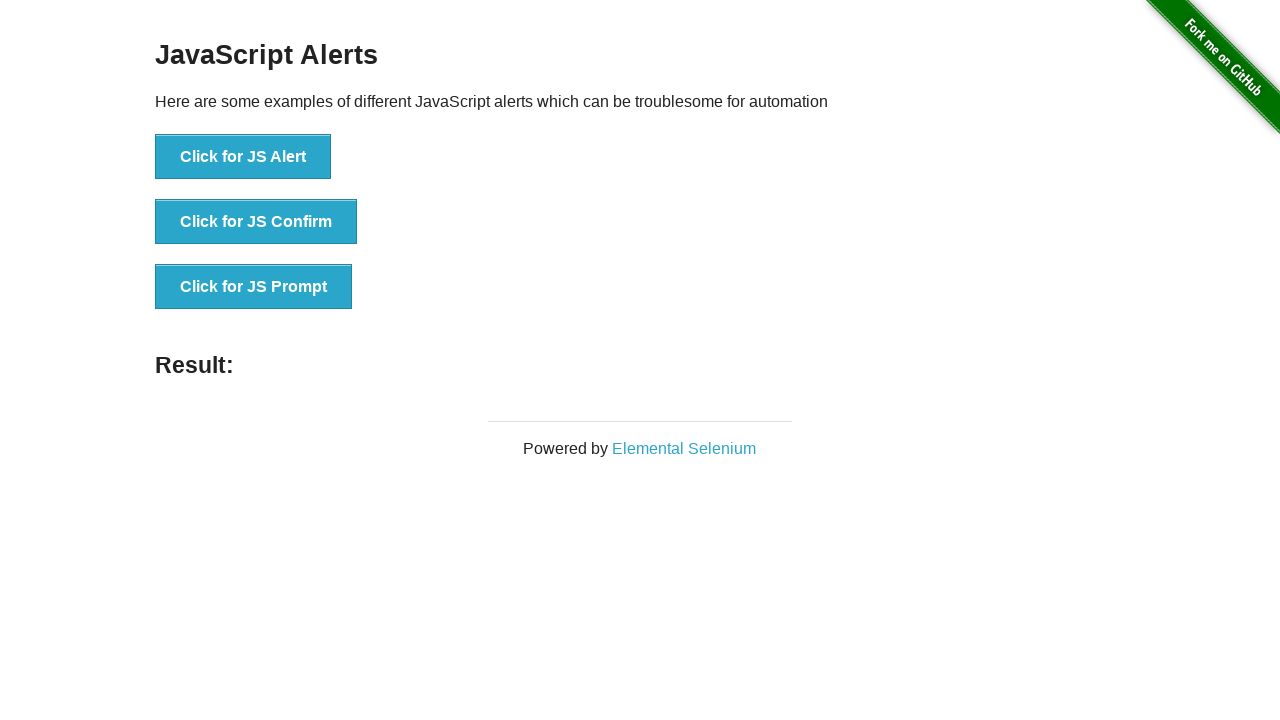

Set up dialog handler to dismiss confirm dialogs
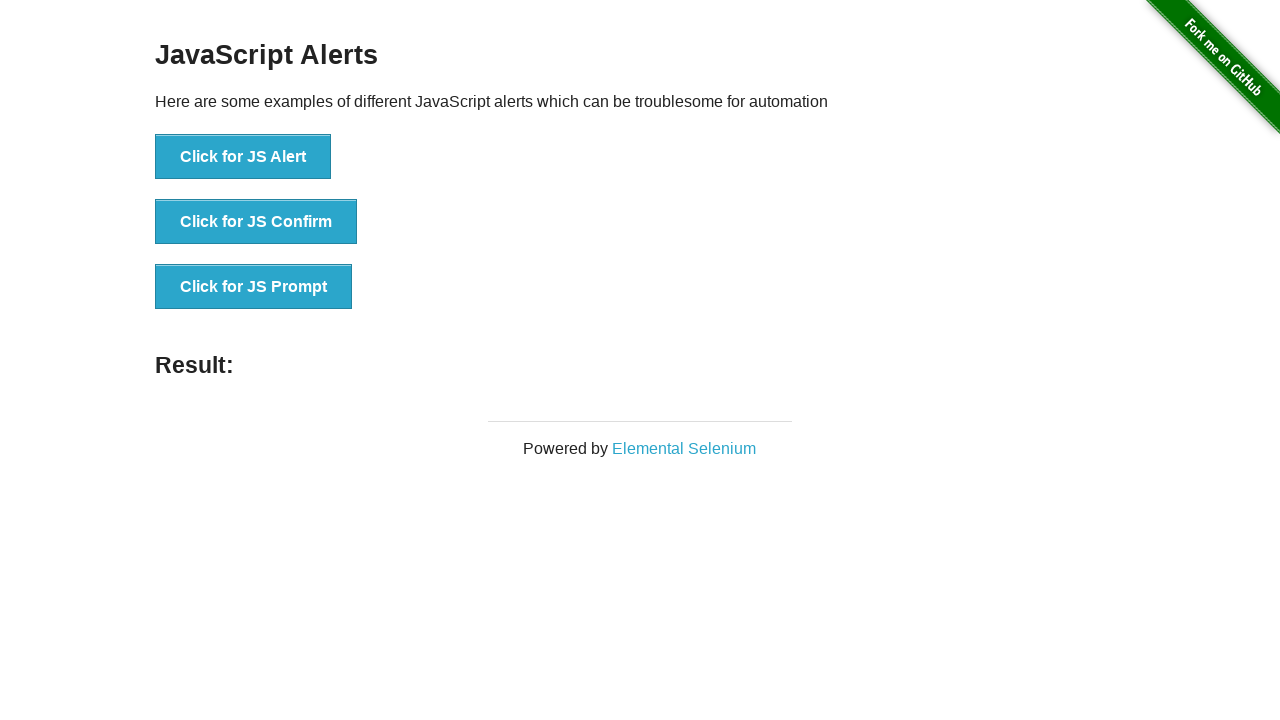

Clicked 'Click for JS Confirm' button to trigger JavaScript confirm dialog at (256, 222) on text=Click for JS Confirm
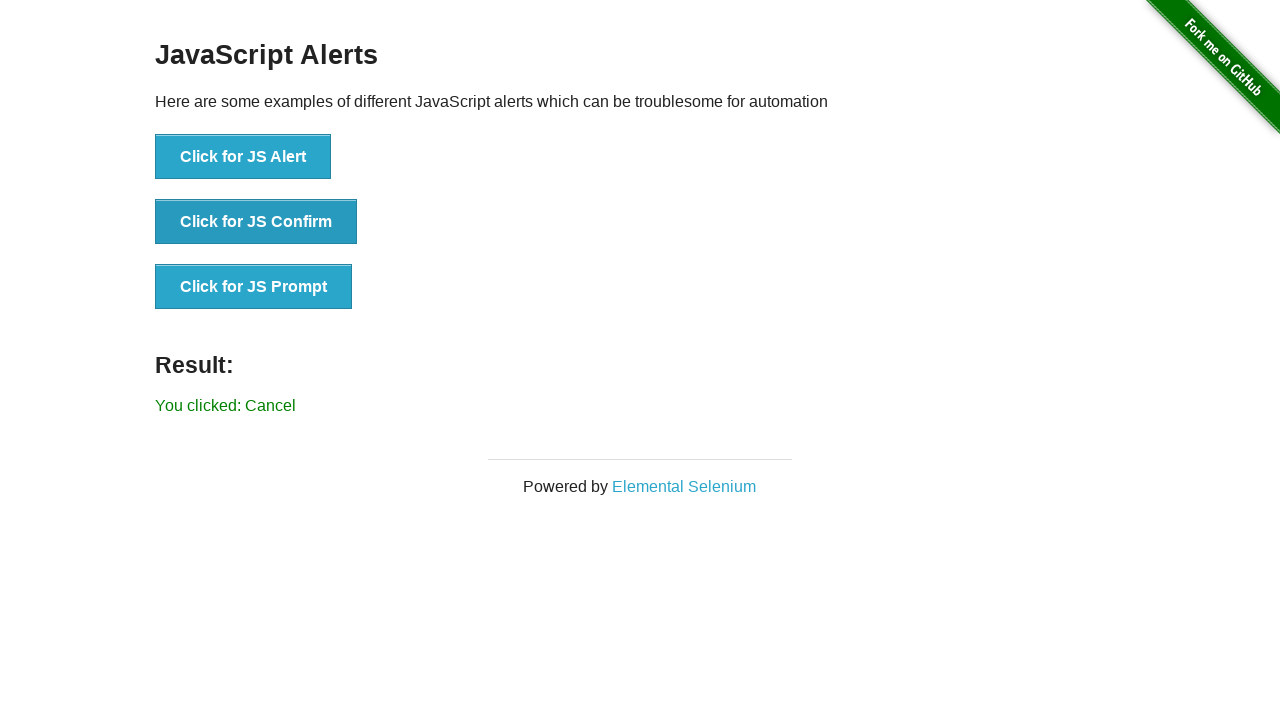

Verified cancel result message 'You clicked: Cancel' appeared after dismissing confirm dialog
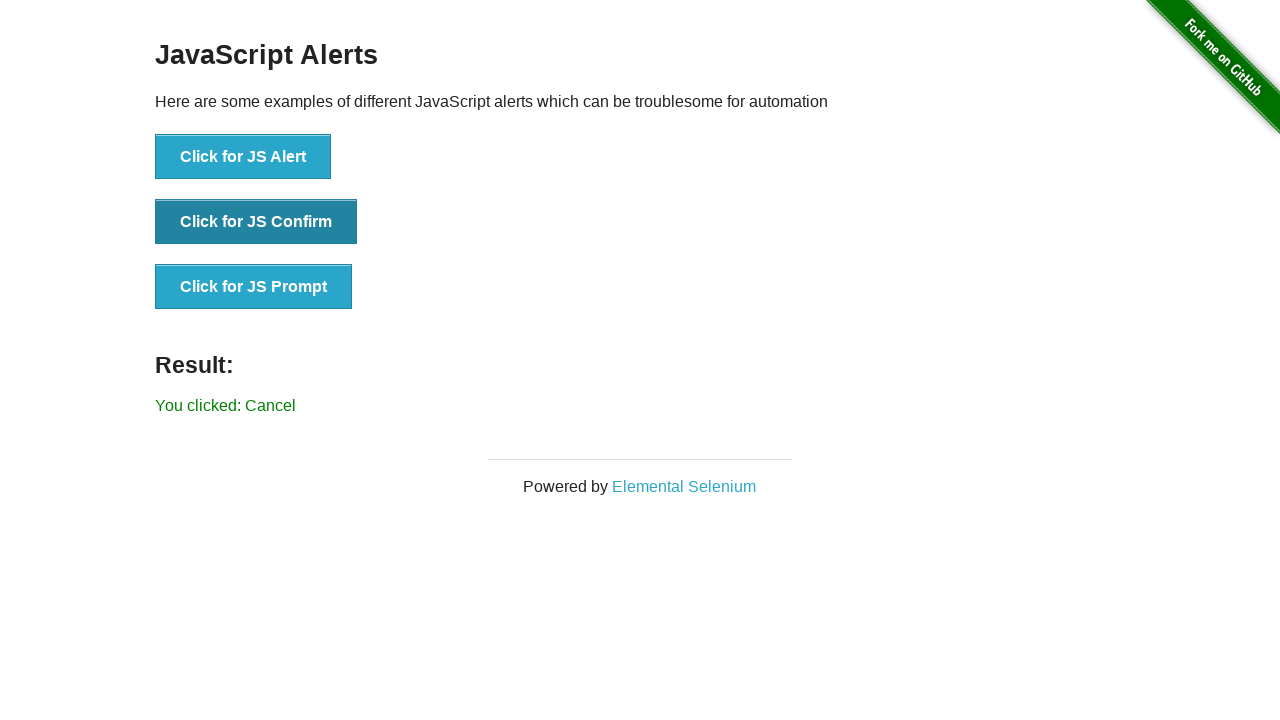

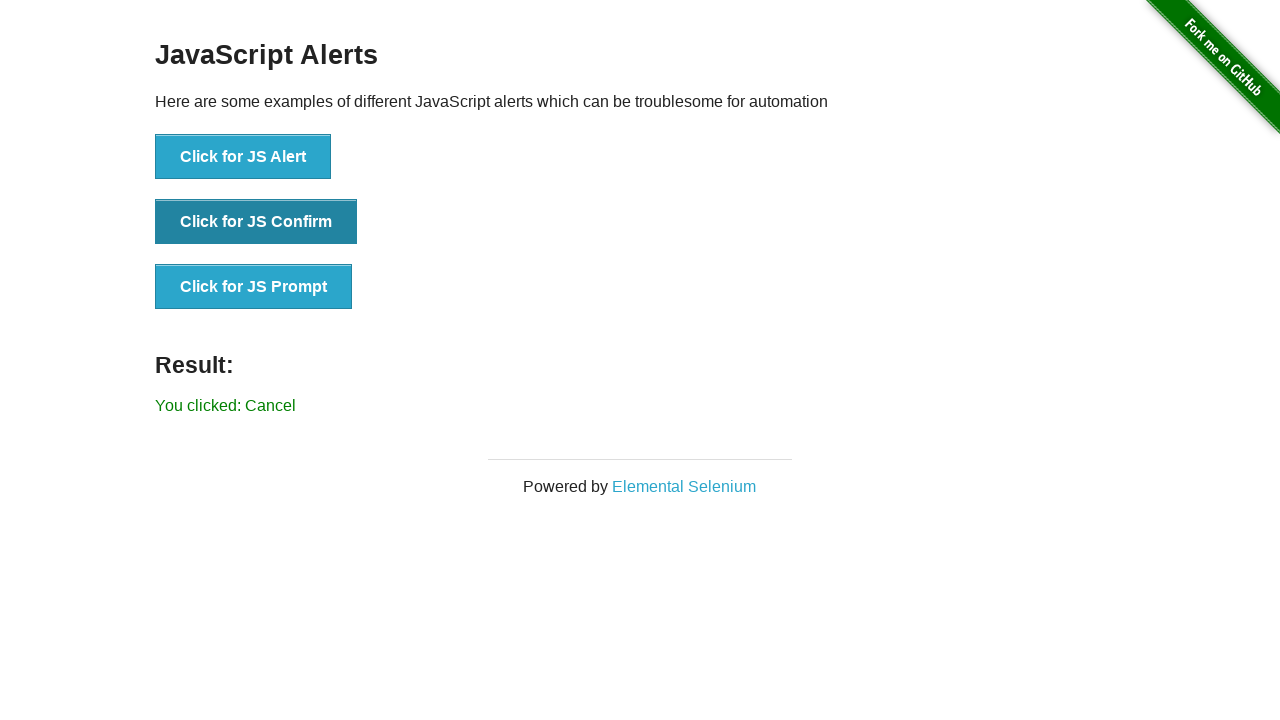